Tests all checkbox buttons by clicking each one and verifying they are all selected

Starting URL: https://codenboxautomationlab.com/practice/

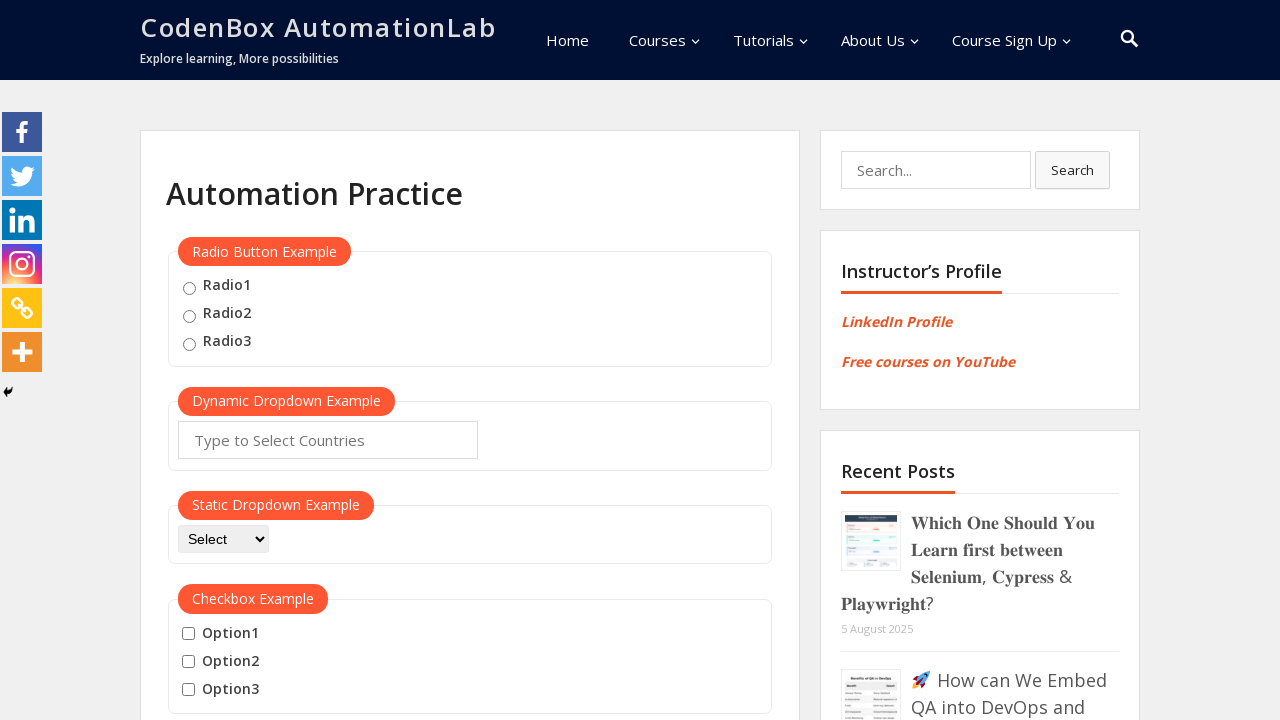

Scrolled down to checkbox section
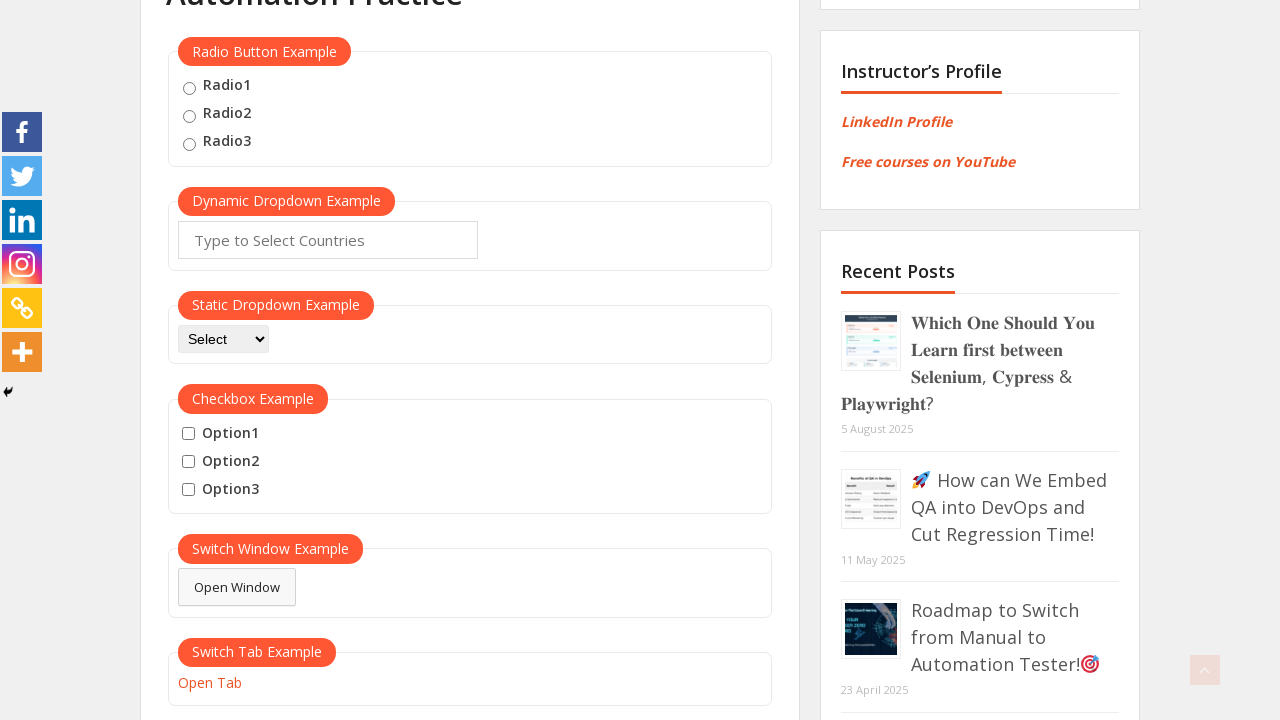

Located checkbox container element
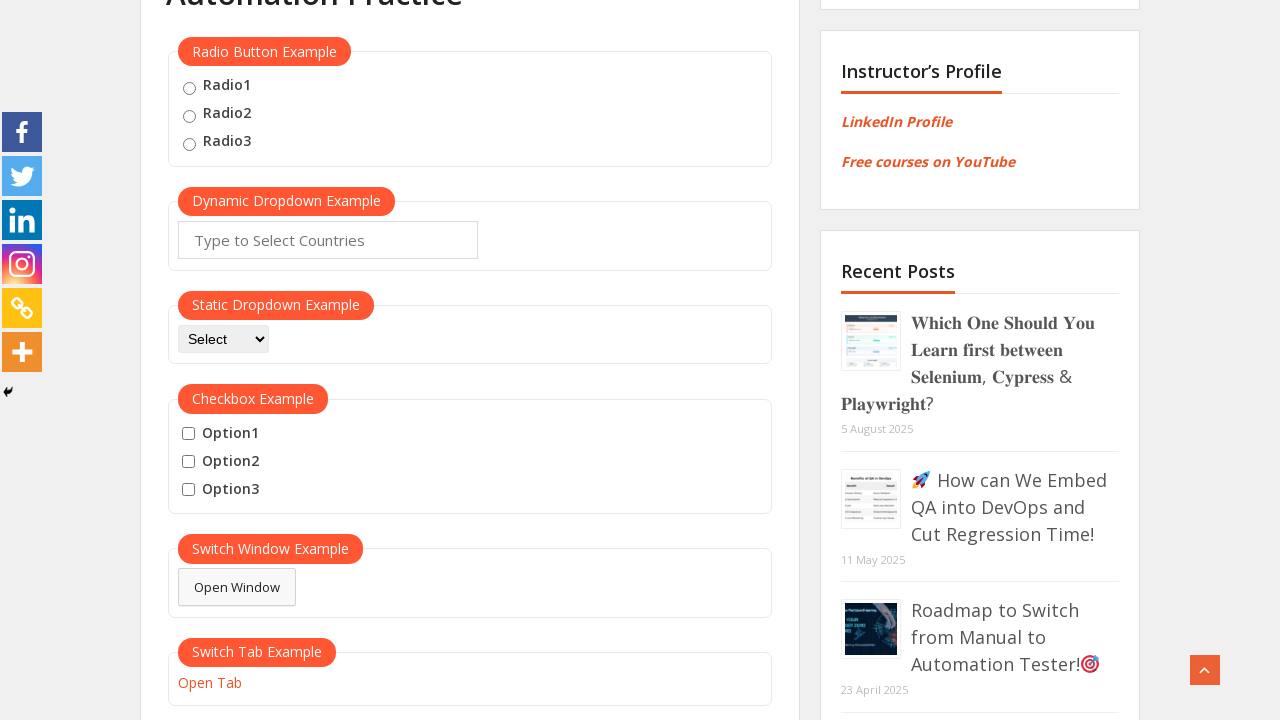

Located all checkbox input elements
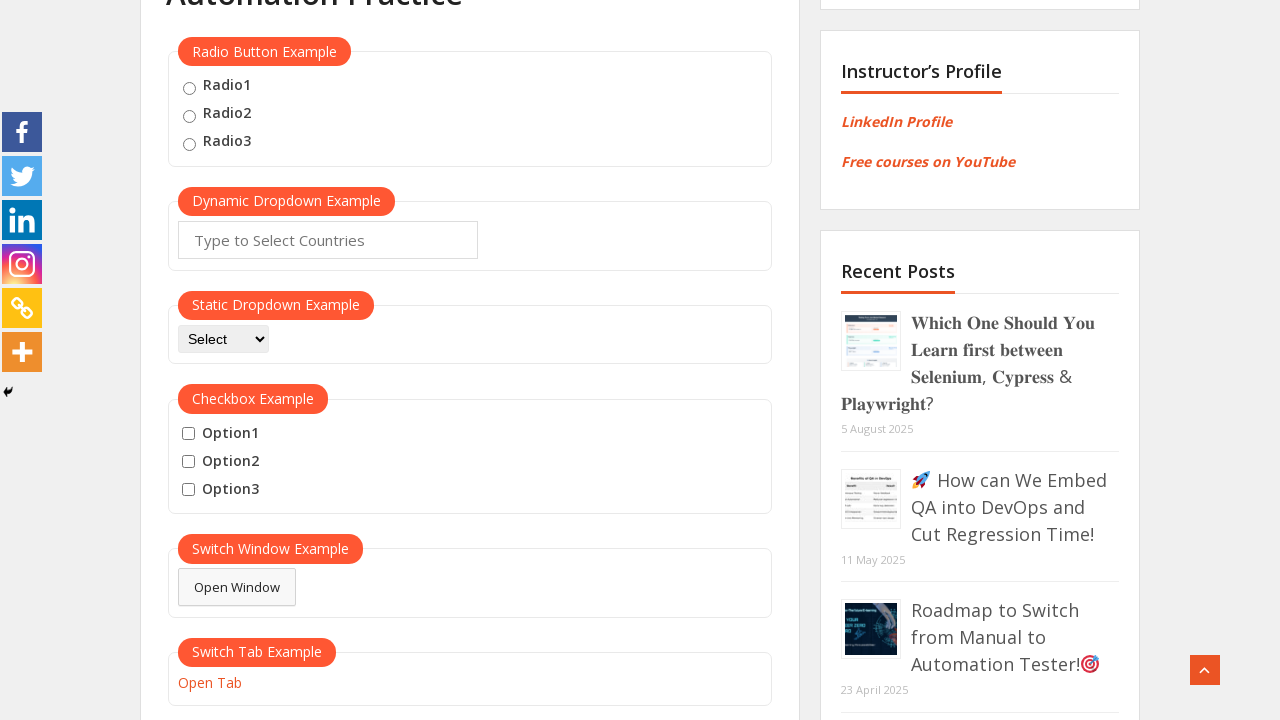

Found 3 checkbox options
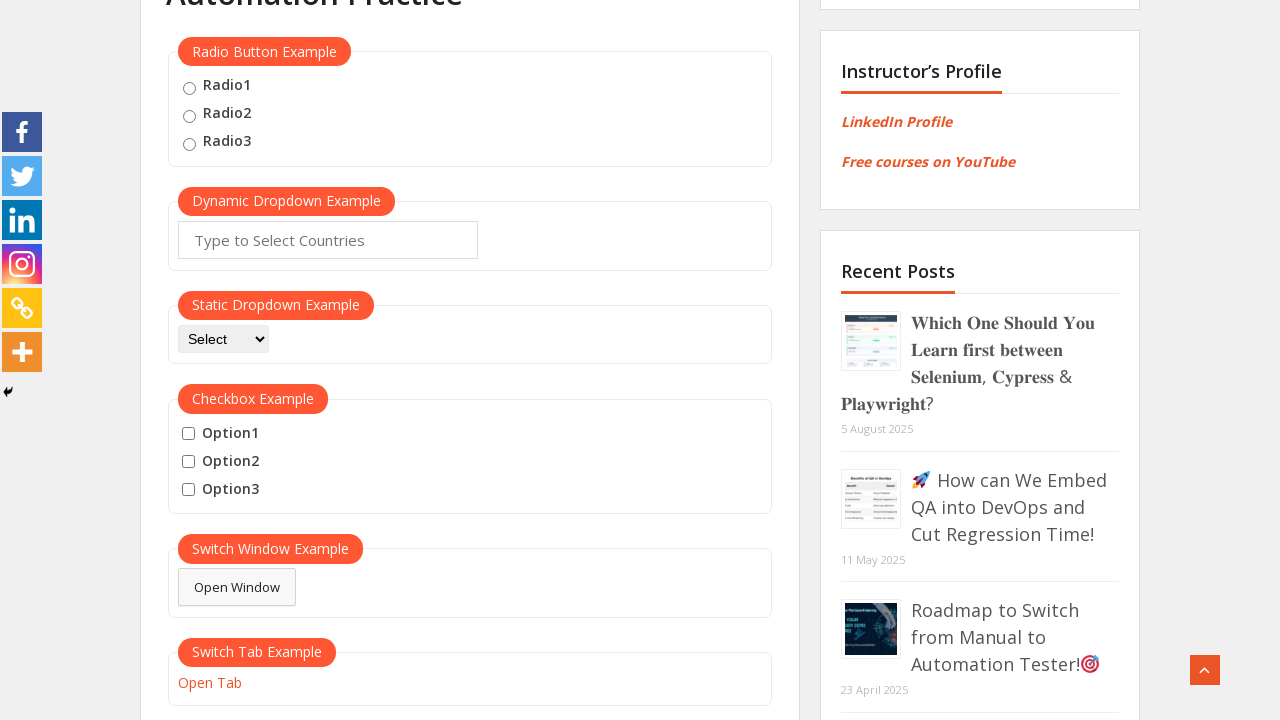

Clicked checkbox option 1 at (188, 434) on #checkbox-example >> input >> nth=0
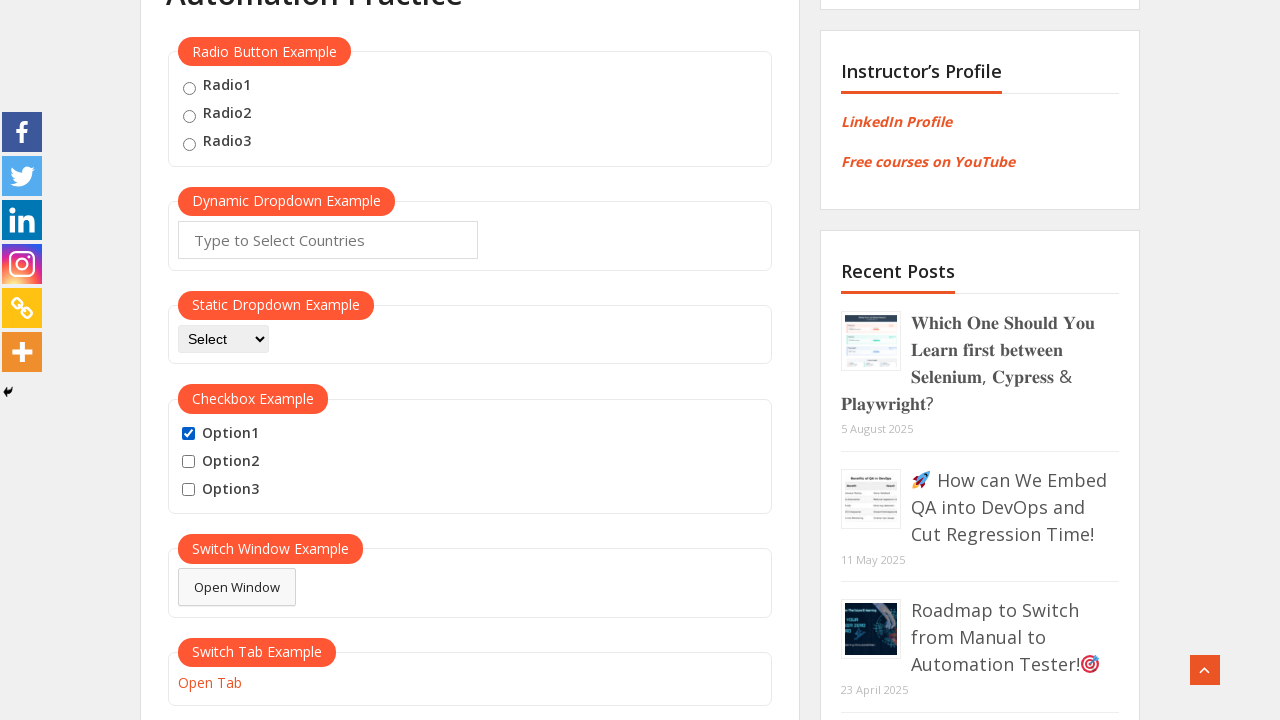

Clicked checkbox option 2 at (188, 462) on #checkbox-example >> input >> nth=1
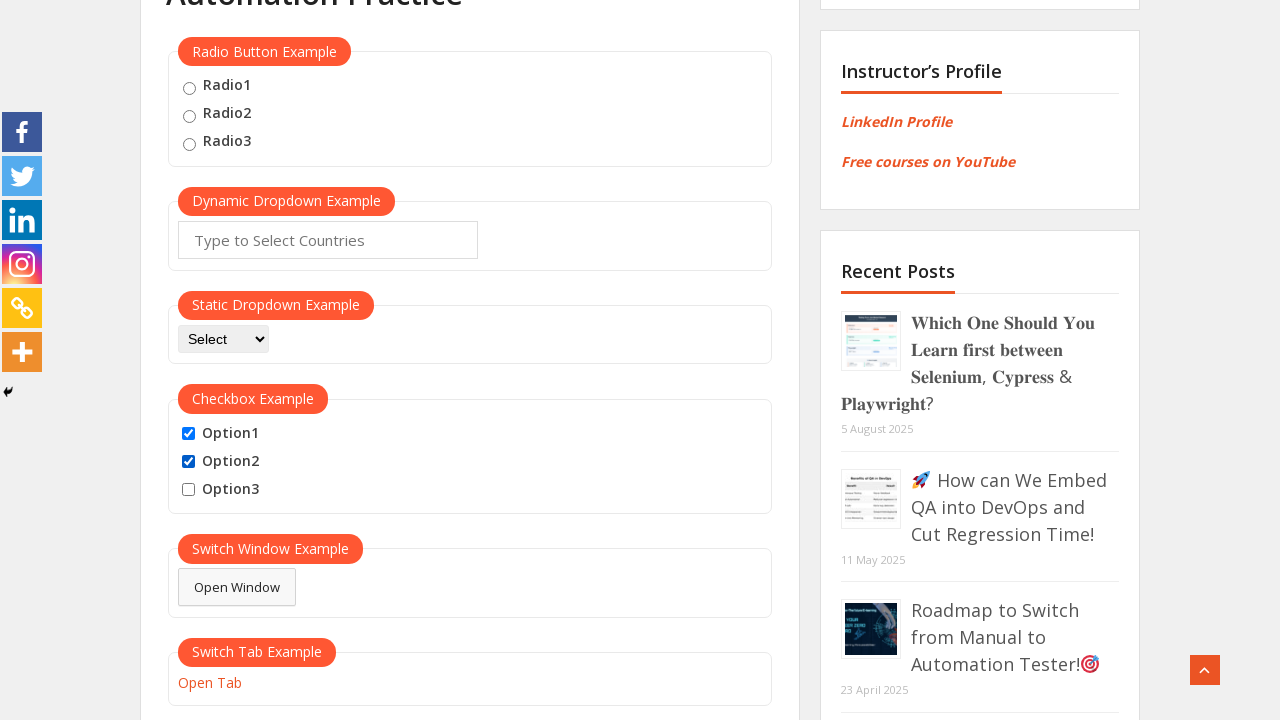

Clicked checkbox option 3 at (188, 490) on #checkbox-example >> input >> nth=2
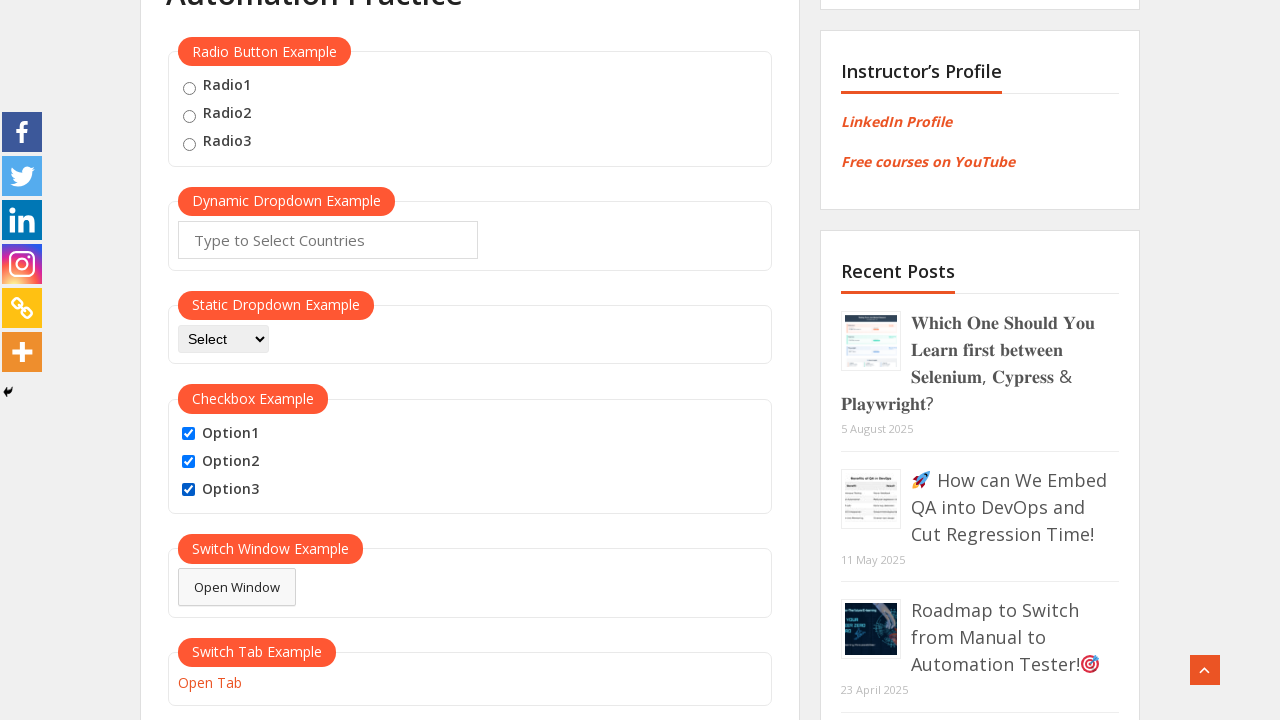

Located checkBoxOption1 element
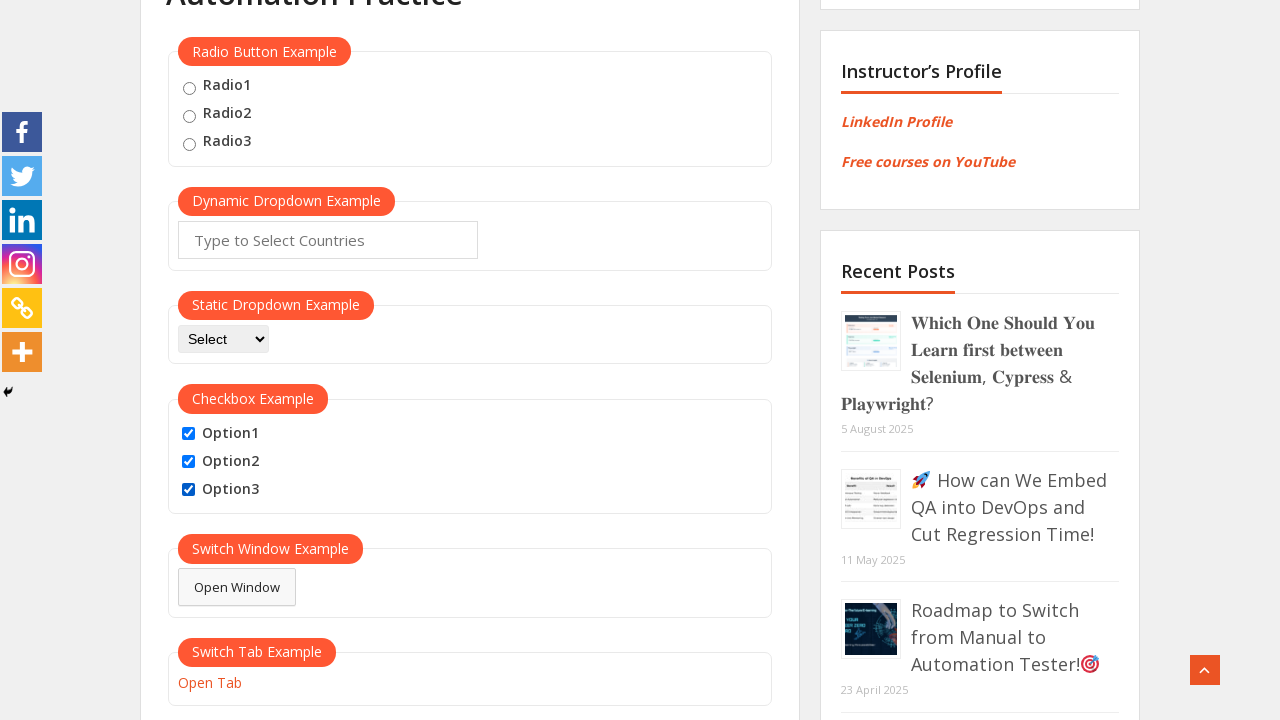

Located checkBoxOption2 element
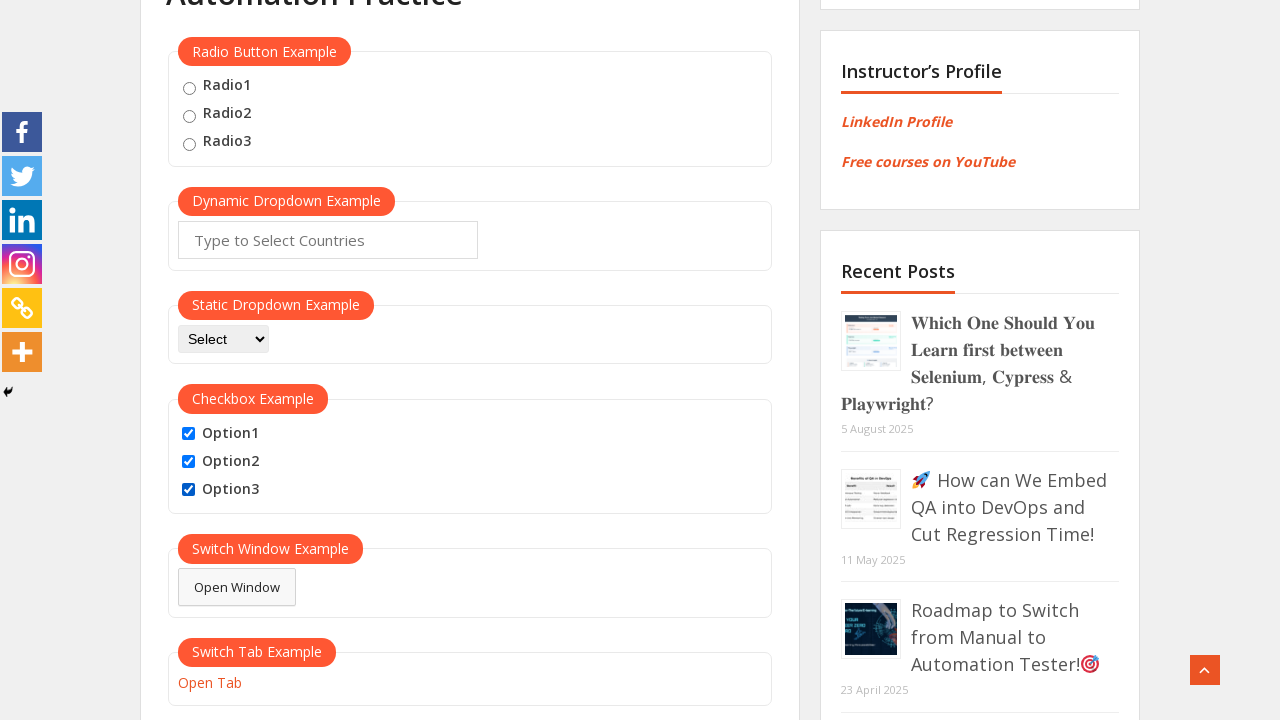

Located checkBoxOption3 element
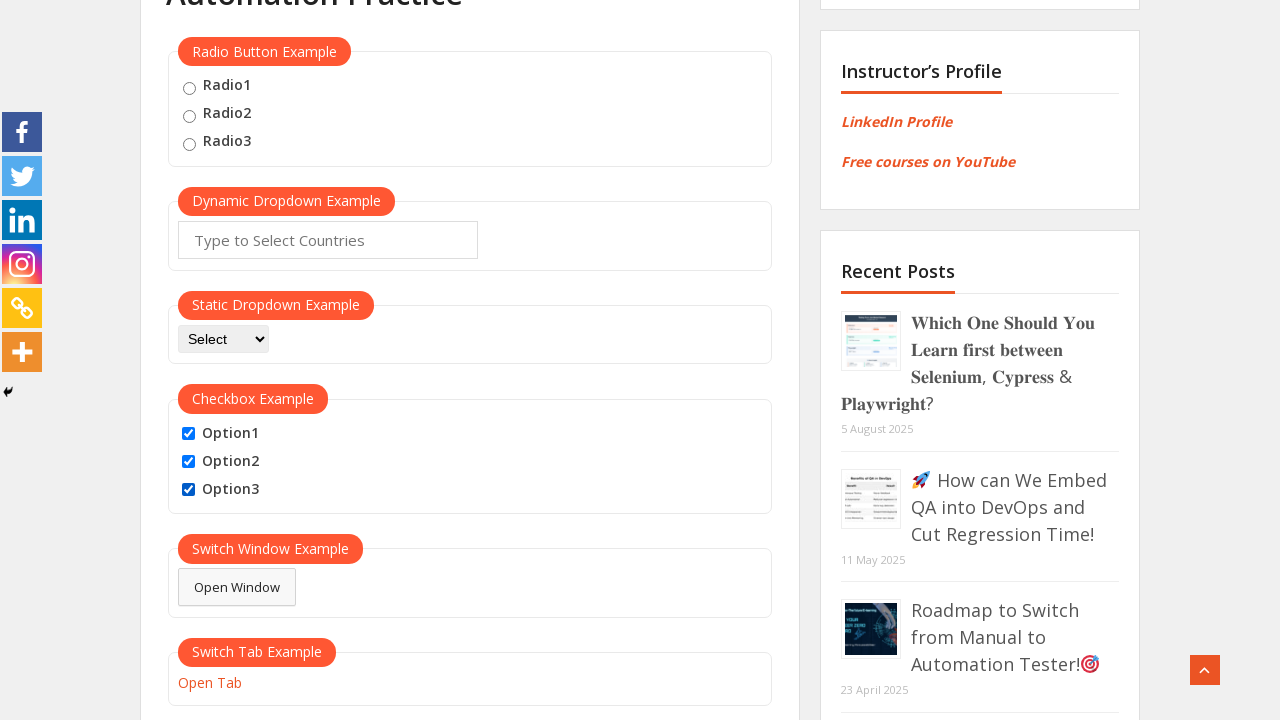

Verified checkBoxOption1 is selected
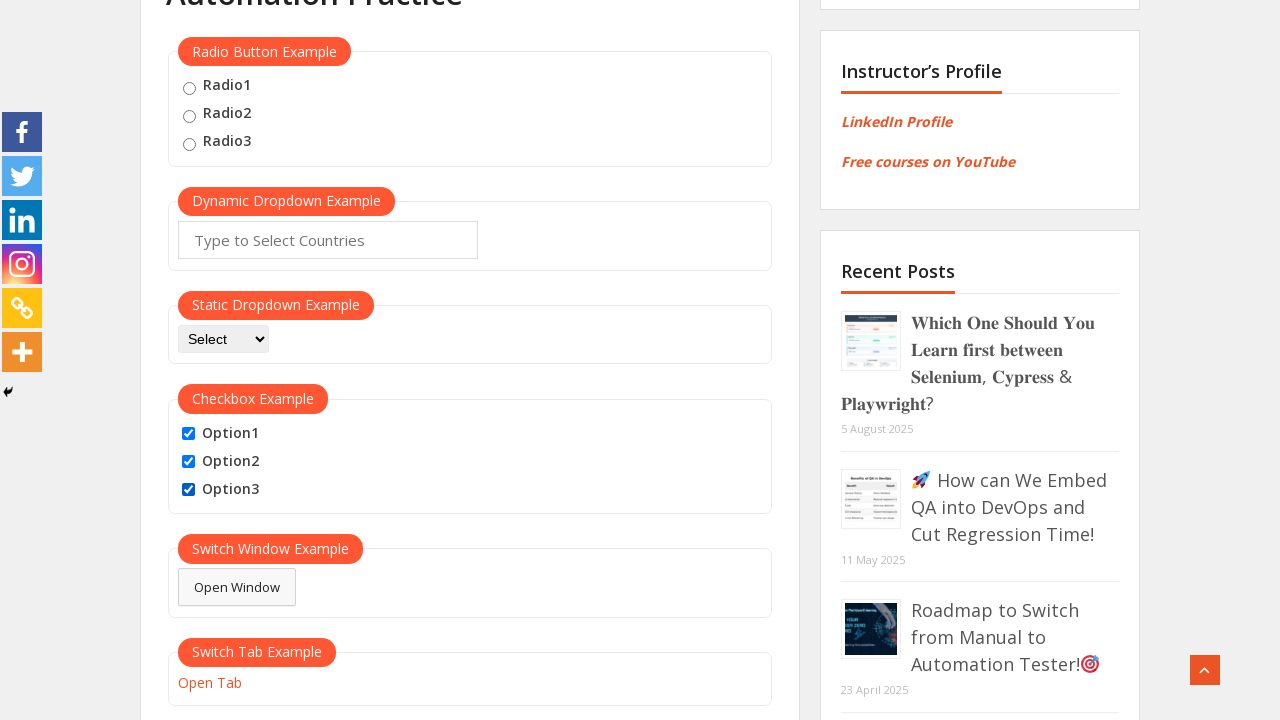

Verified checkBoxOption2 is selected
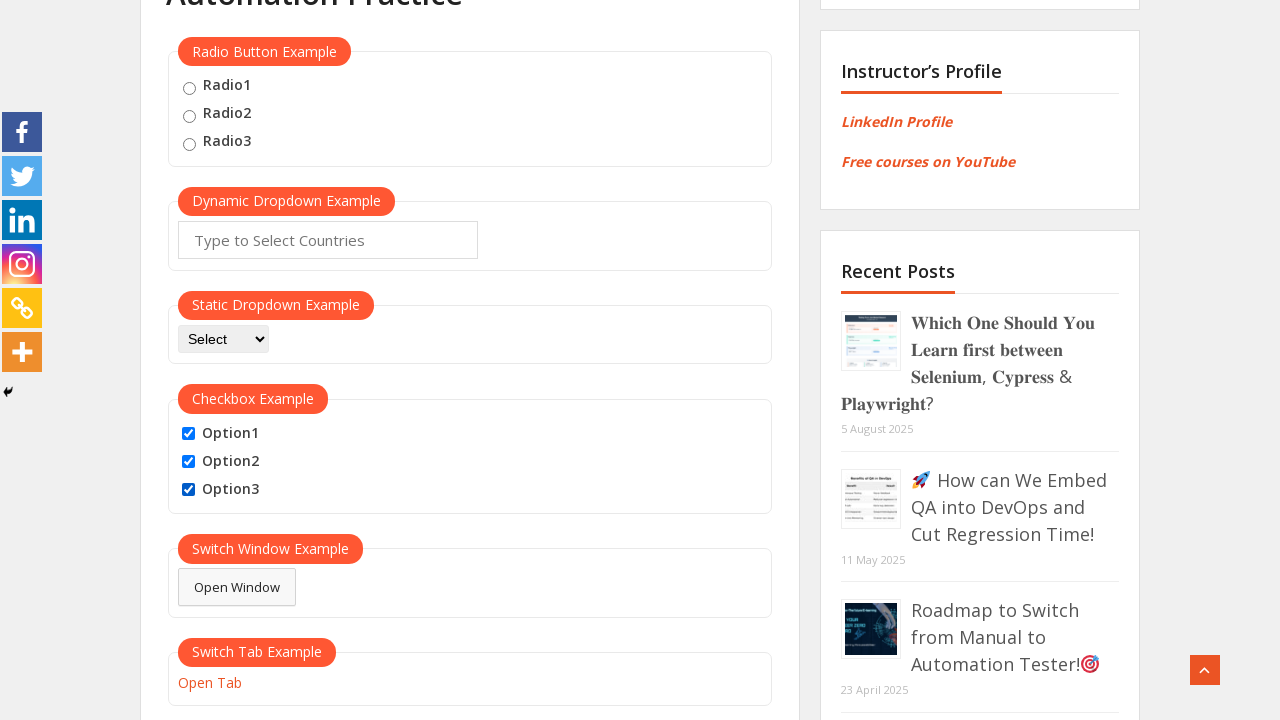

Verified checkBoxOption3 is selected
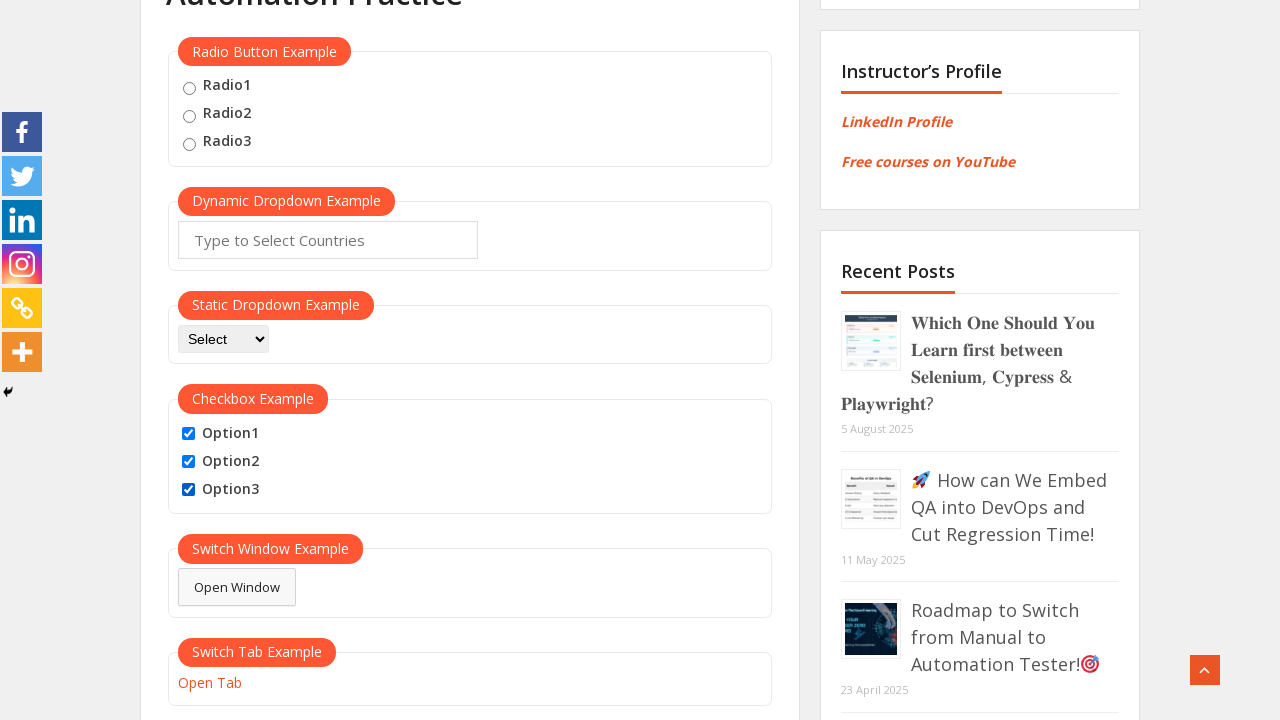

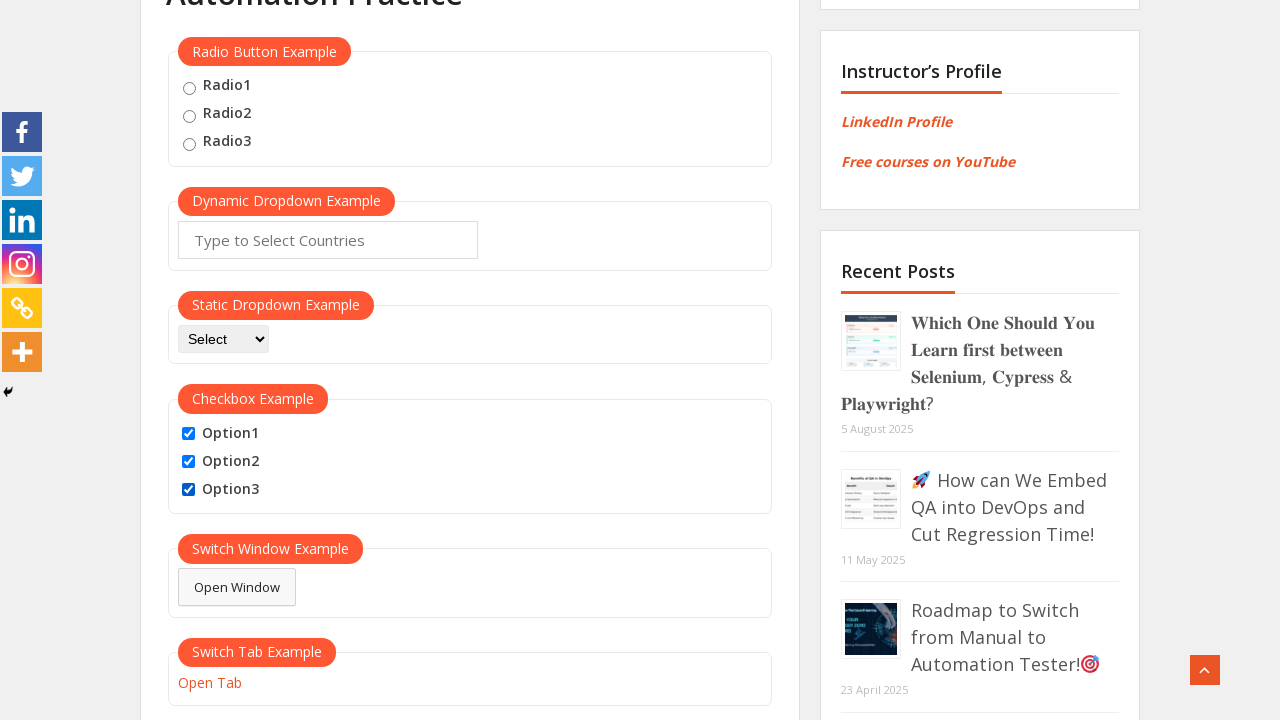